Tests that a radio button with ID "peopleRule" is selected by default on a math exercise page

Starting URL: https://suninjuly.github.io/math.html

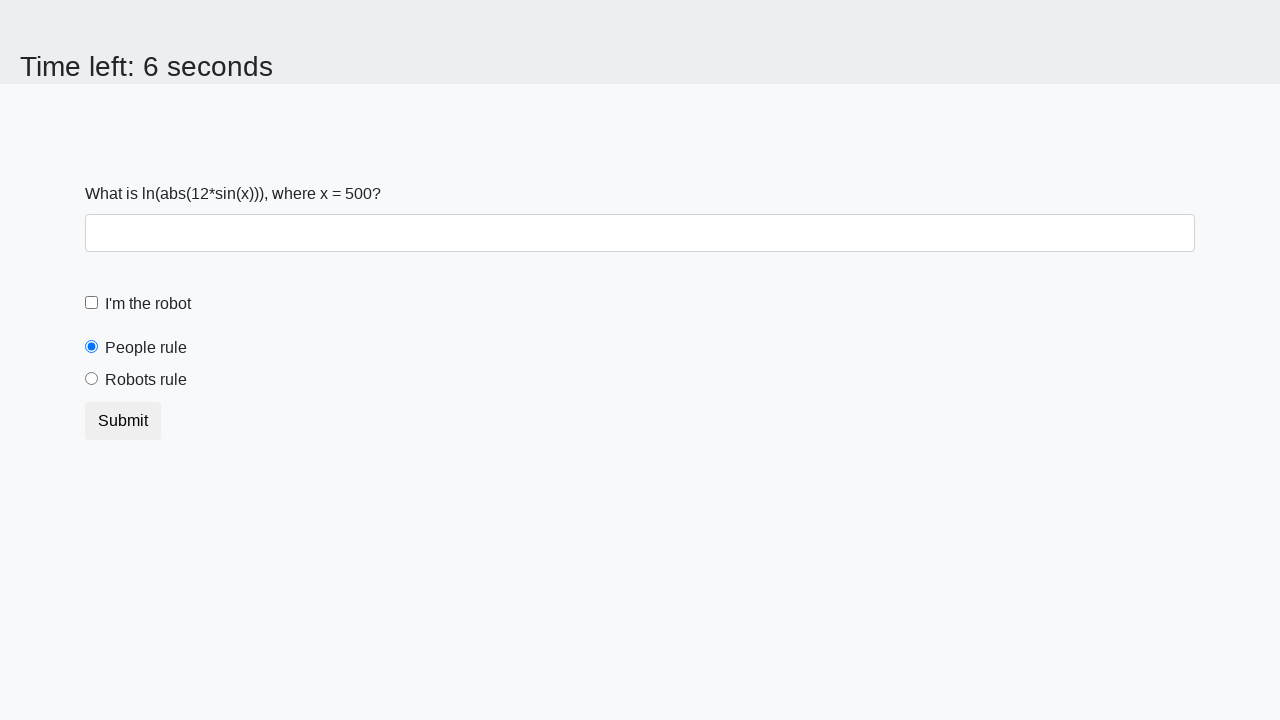

Located radio button with ID 'peopleRule'
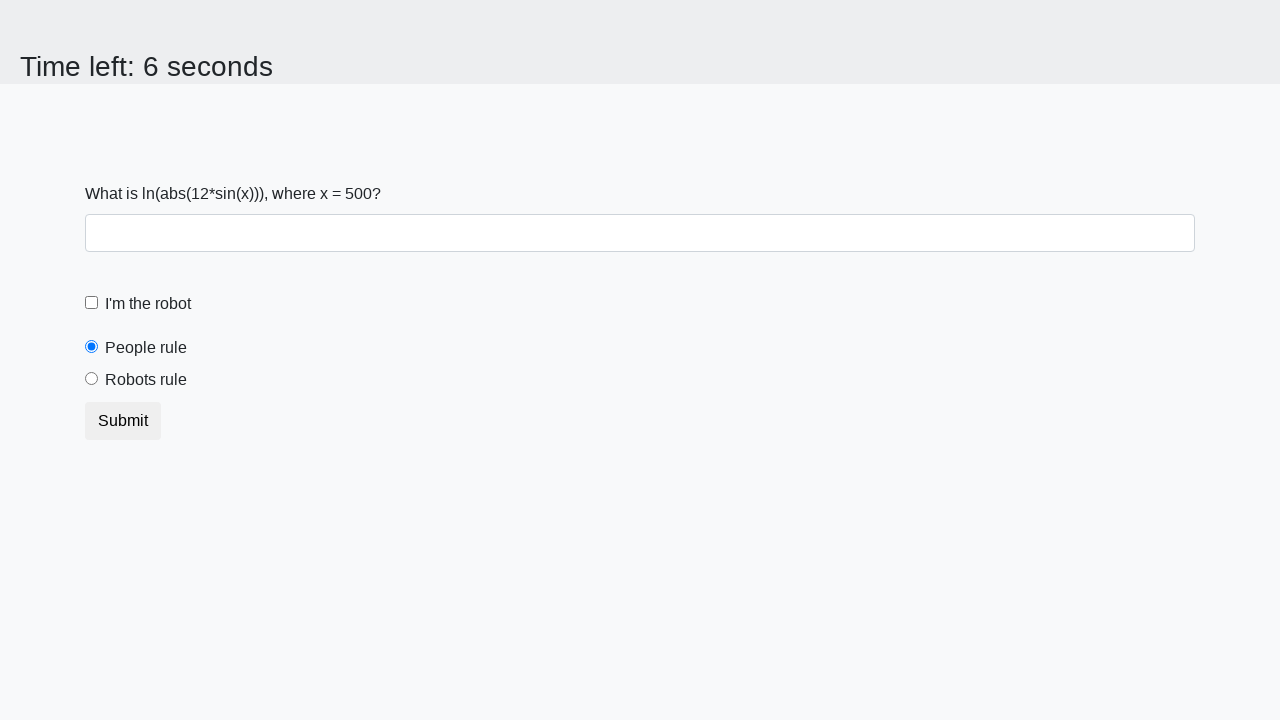

Waited for radio button 'peopleRule' to be present
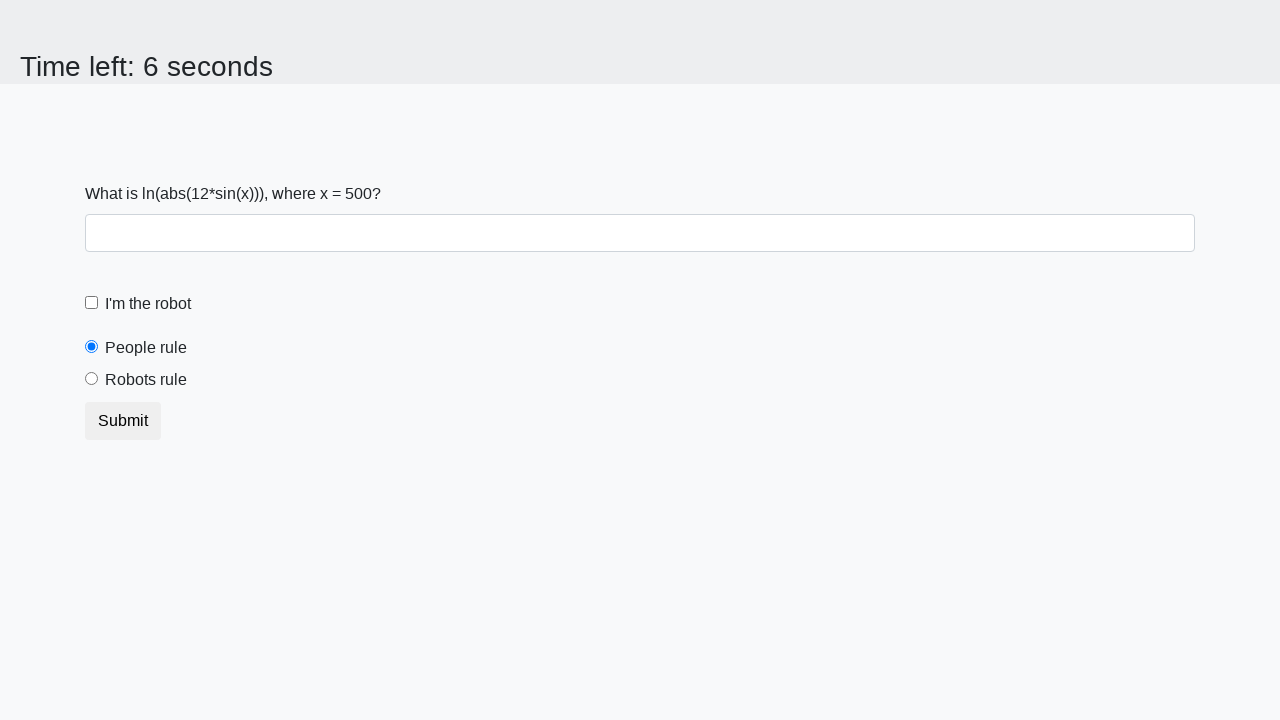

Verified that 'peopleRule' radio button is selected by default
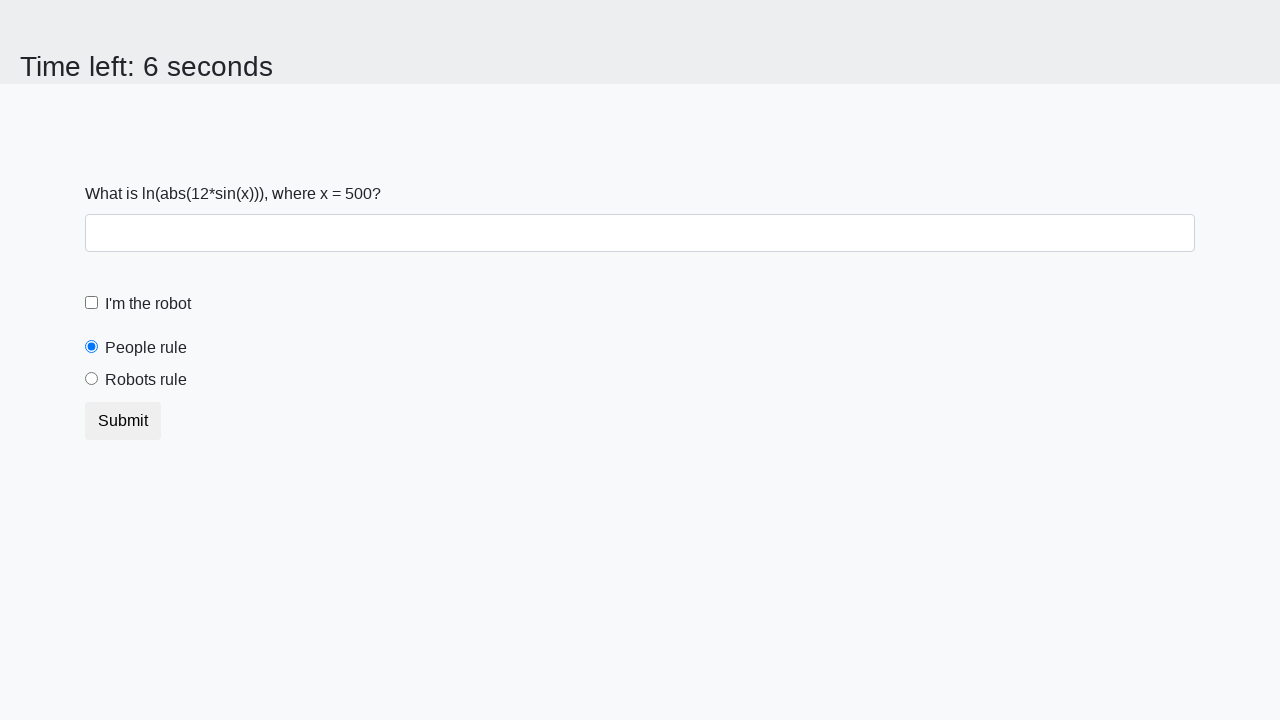

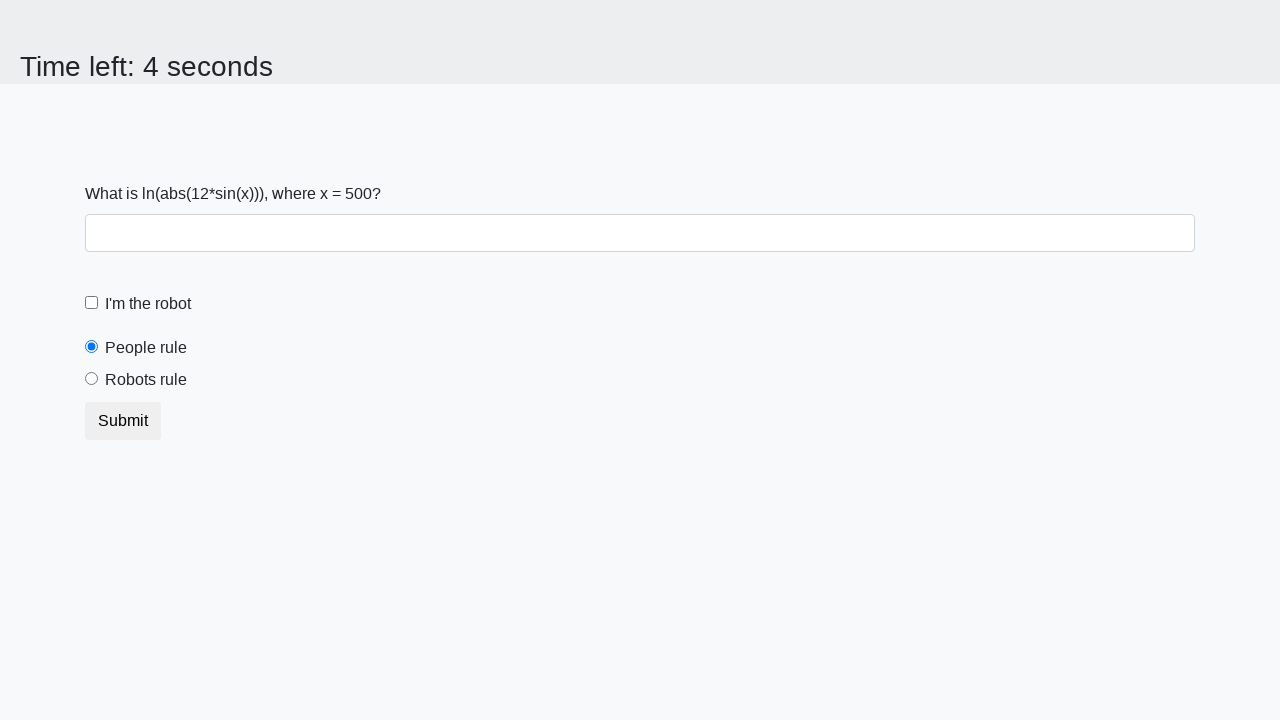